Tests browser confirmation alert functionality by clicking a button that triggers a confirmation popup and then dismissing the alert dialog

Starting URL: https://demoqa.com/alerts

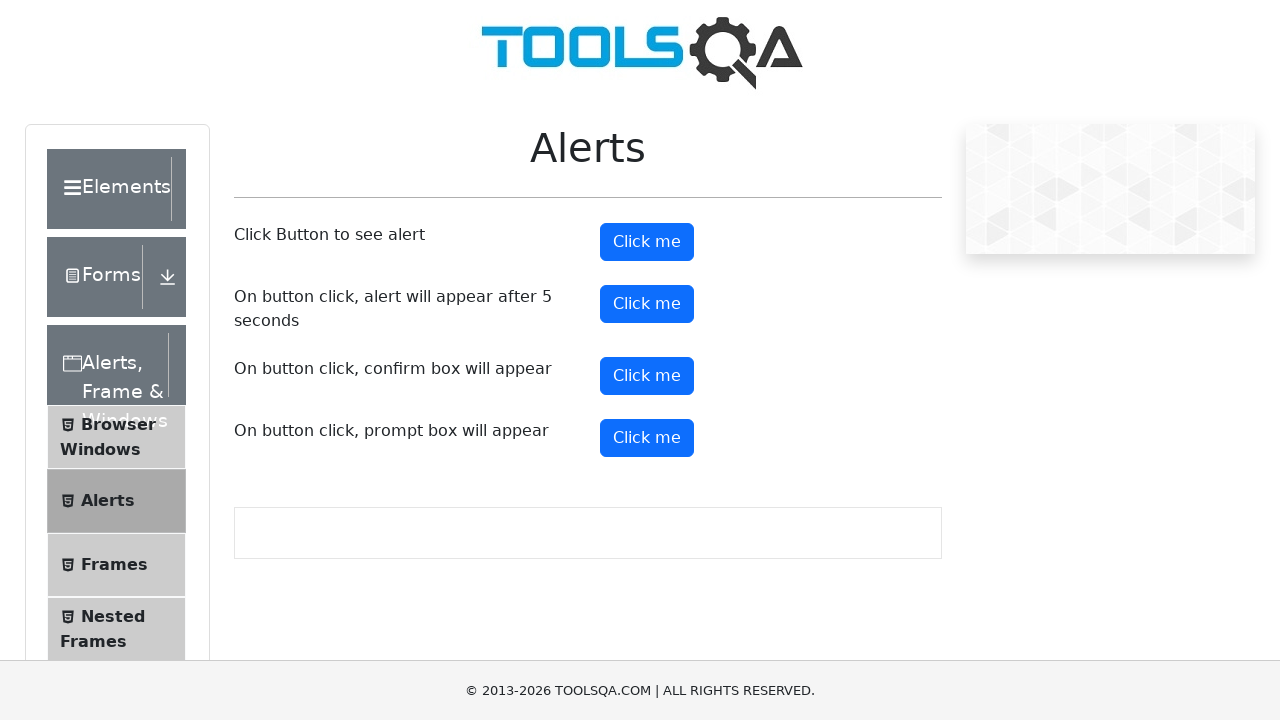

Clicked confirm button to trigger confirmation alert at (647, 376) on #confirmButton
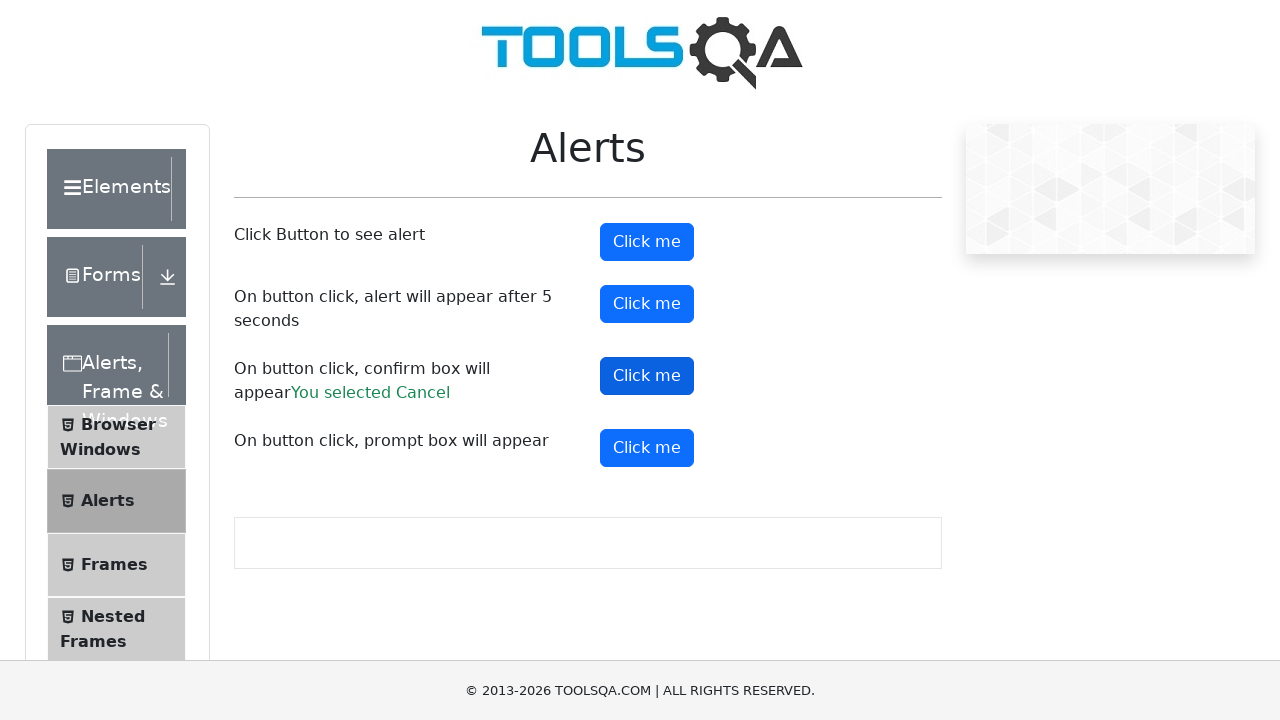

Set up dialog handler to dismiss alerts
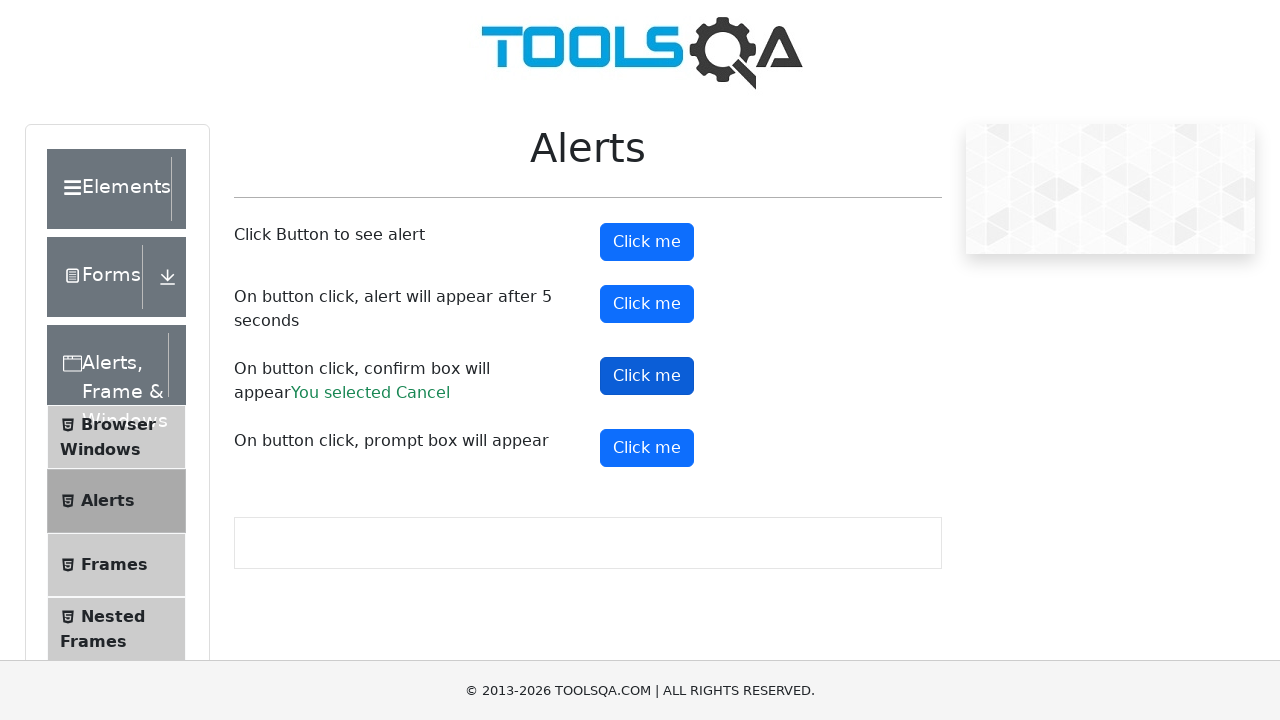

Registered dialog dismissal handler
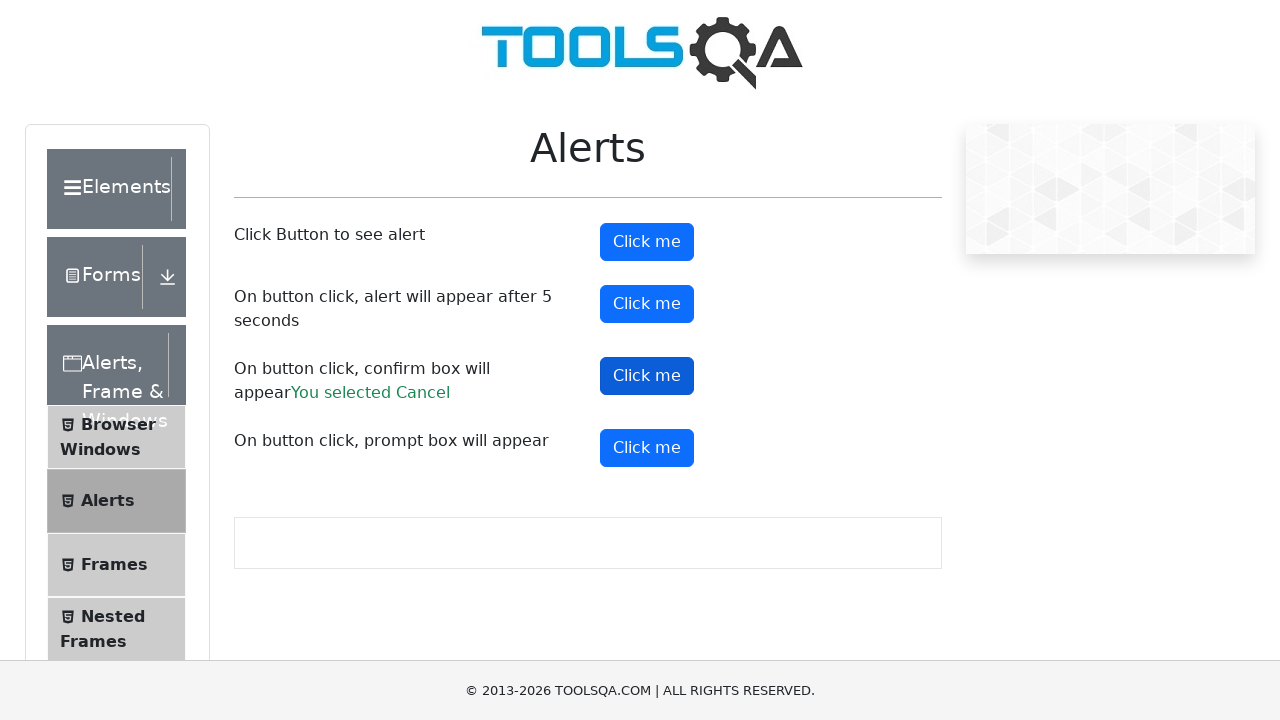

Clicked confirm button to trigger confirmation popup at (647, 376) on #confirmButton
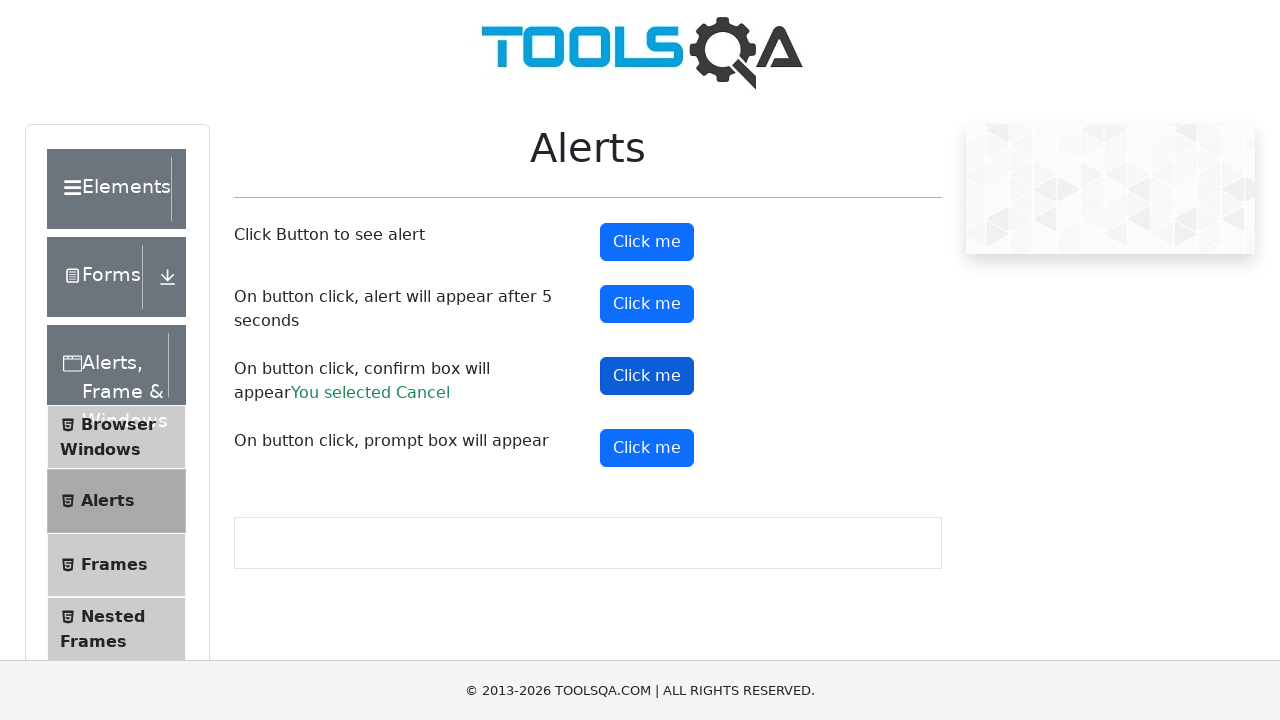

Waited for dialog to be handled
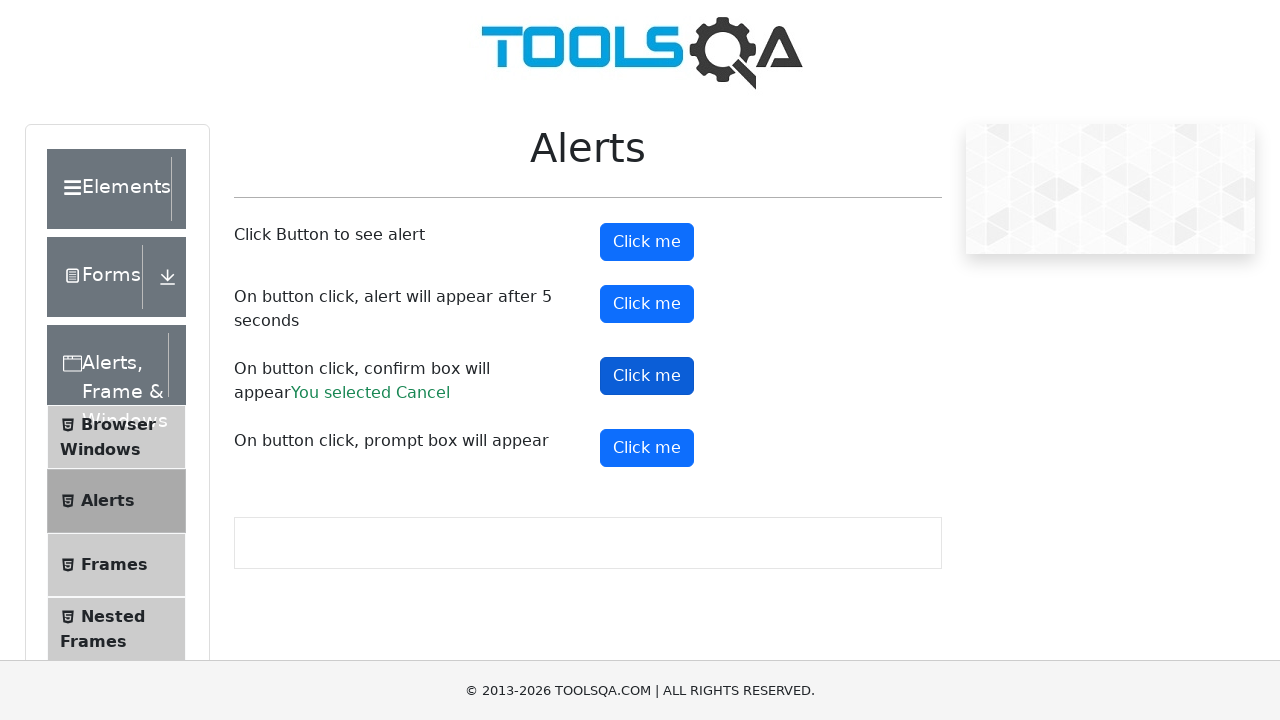

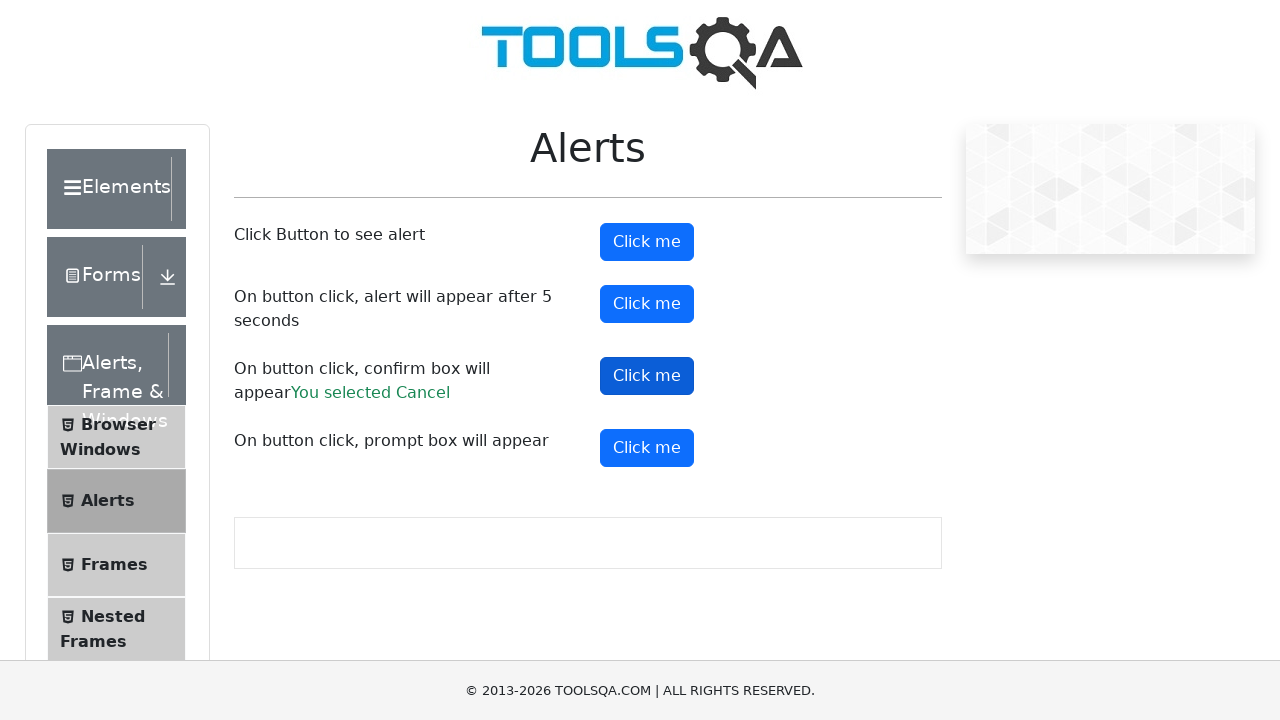